Tests the departure and destination city dropdowns by selecting options from each dropdown menu

Starting URL: https://blazedemo.com/

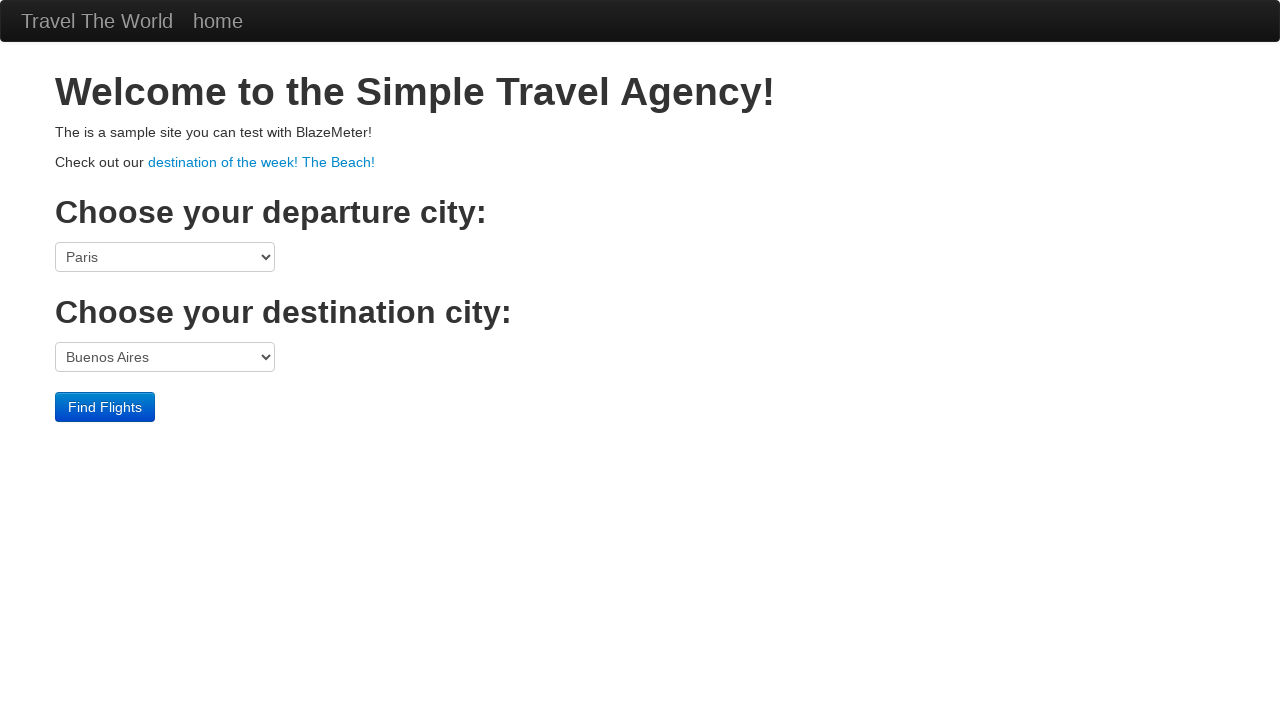

Selected departure city from dropdown at index 3 on select[name='fromPort']
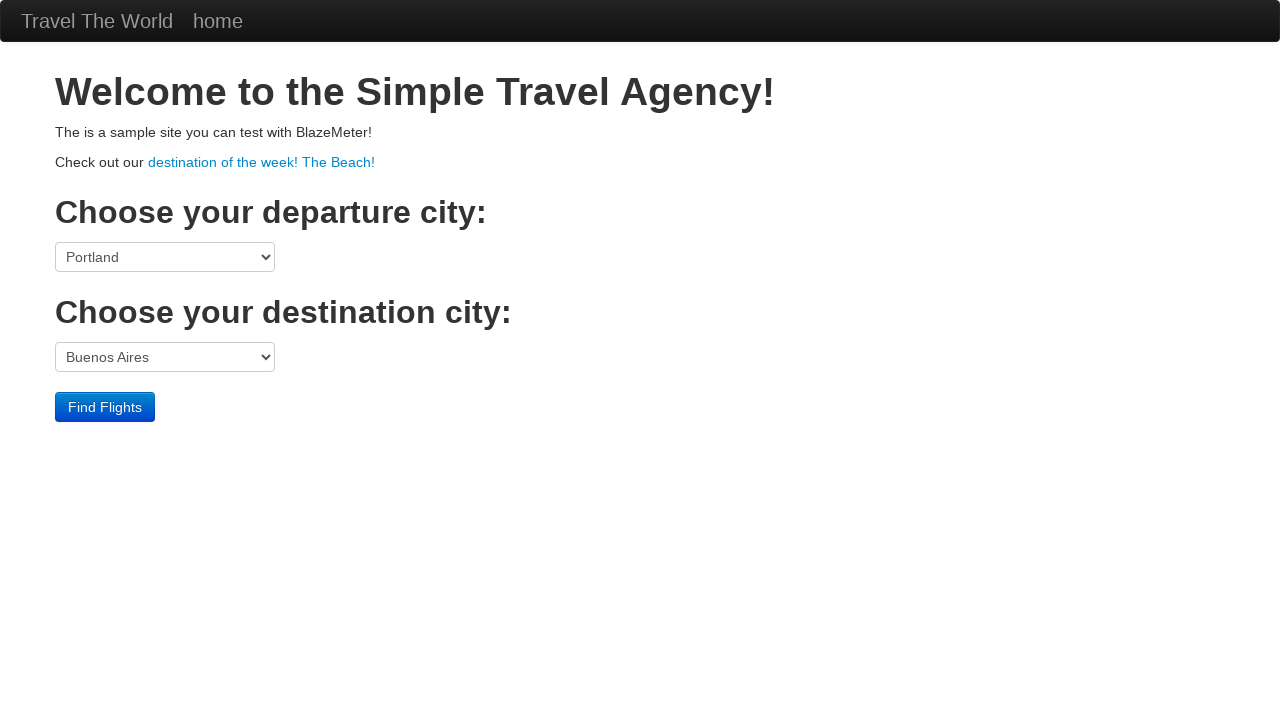

Selected Rome as destination city from dropdown on select[name='toPort']
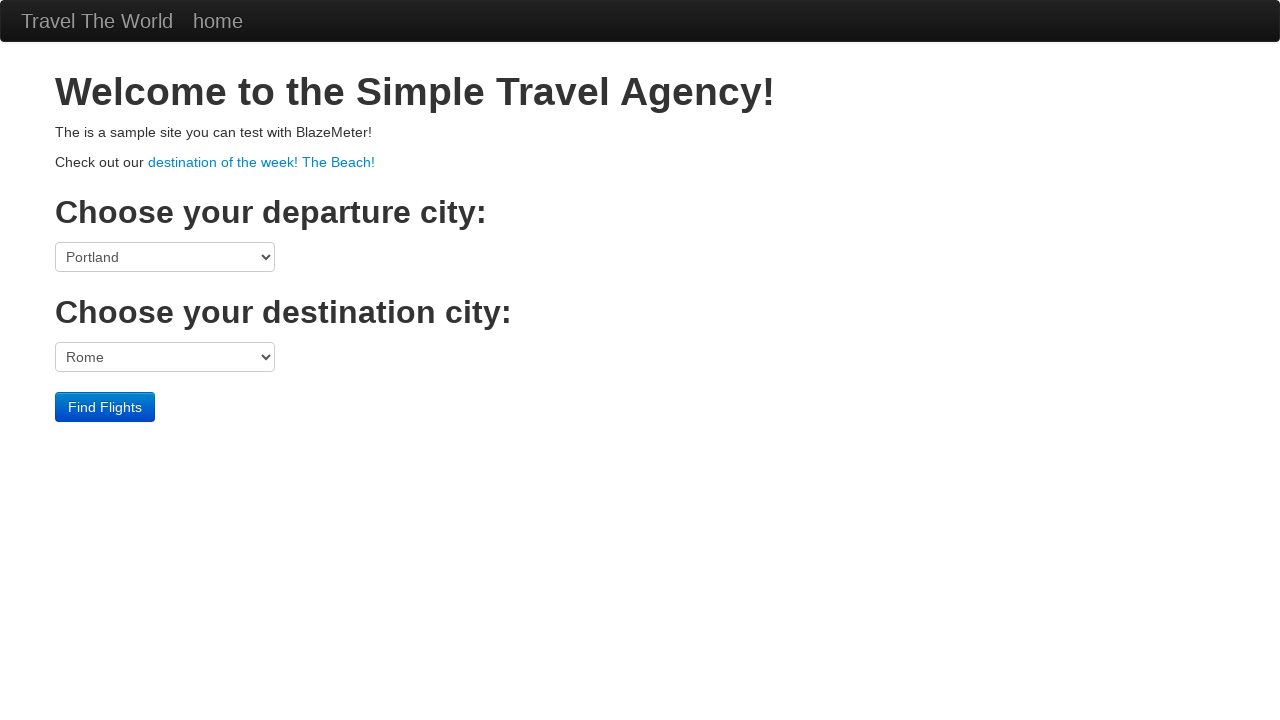

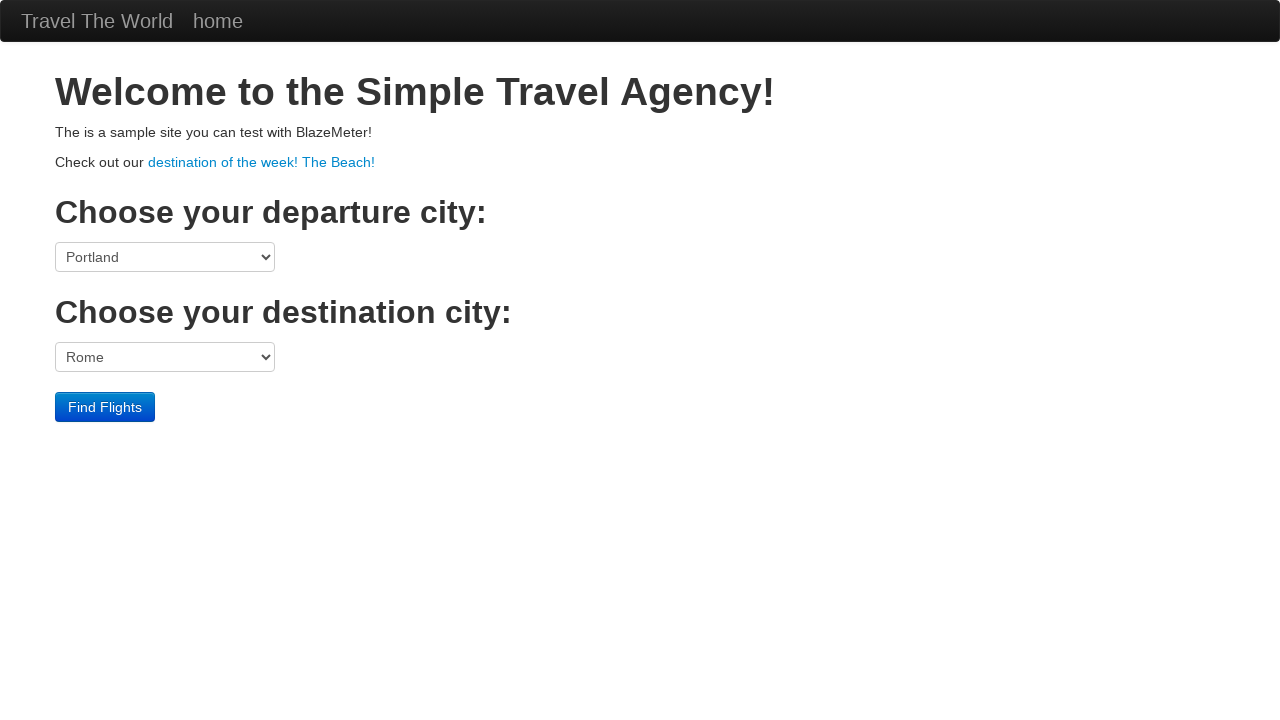